Tests JavaScript confirm box handling by clicking a button that triggers a confirm dialog and accepting it

Starting URL: https://echoecho.com/javascript4.htm

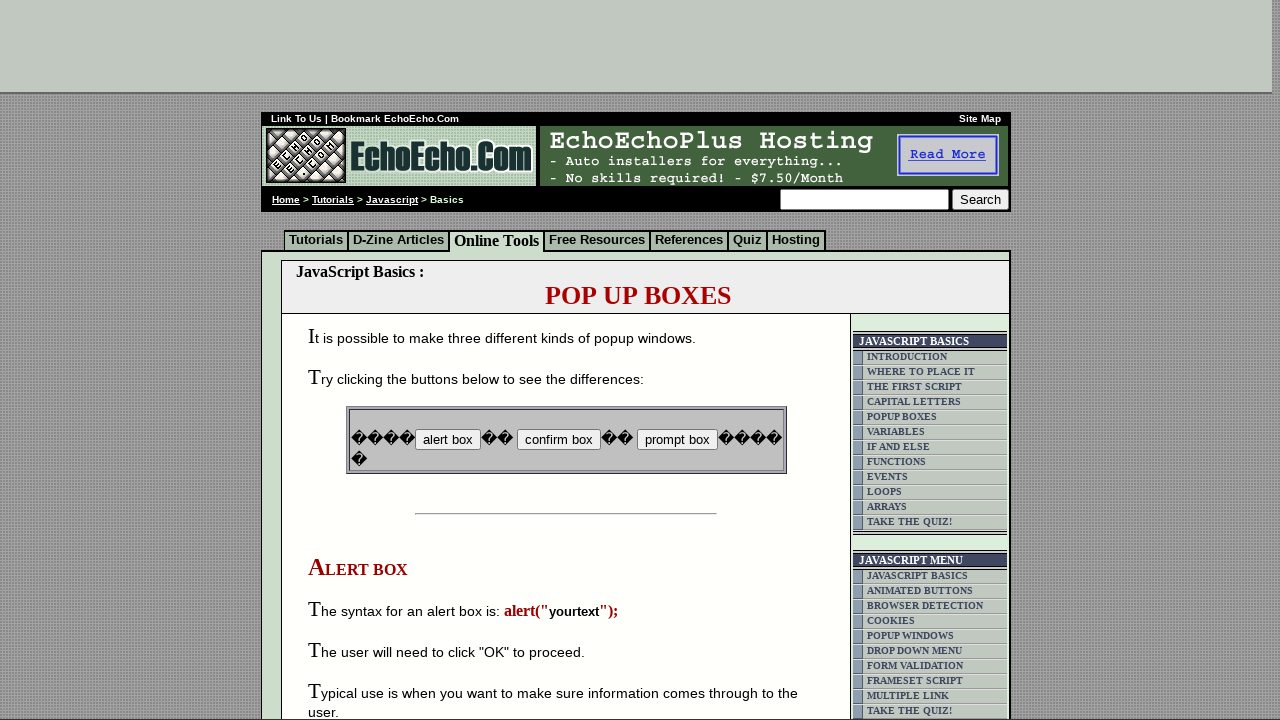

Set up dialog handler to accept confirm dialogs
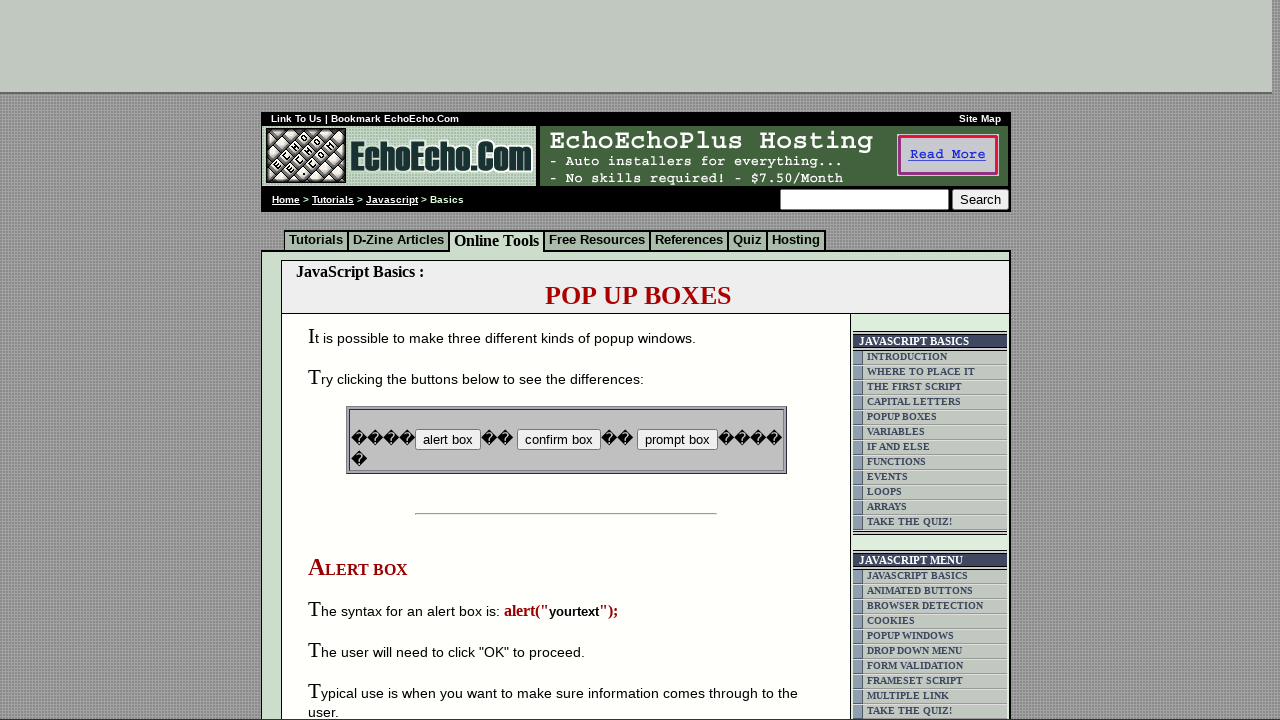

Clicked button to trigger confirm dialog at (558, 440) on input[name='B2']
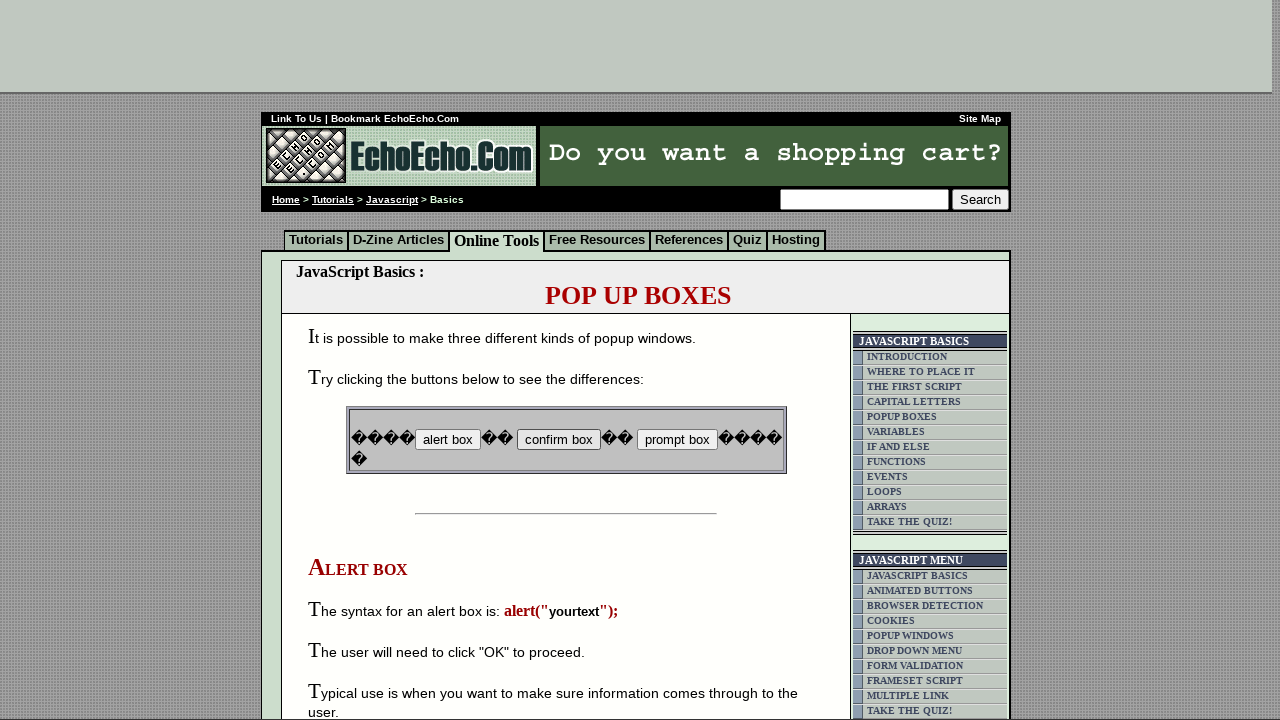

Waited 1000ms for dialog interaction to complete
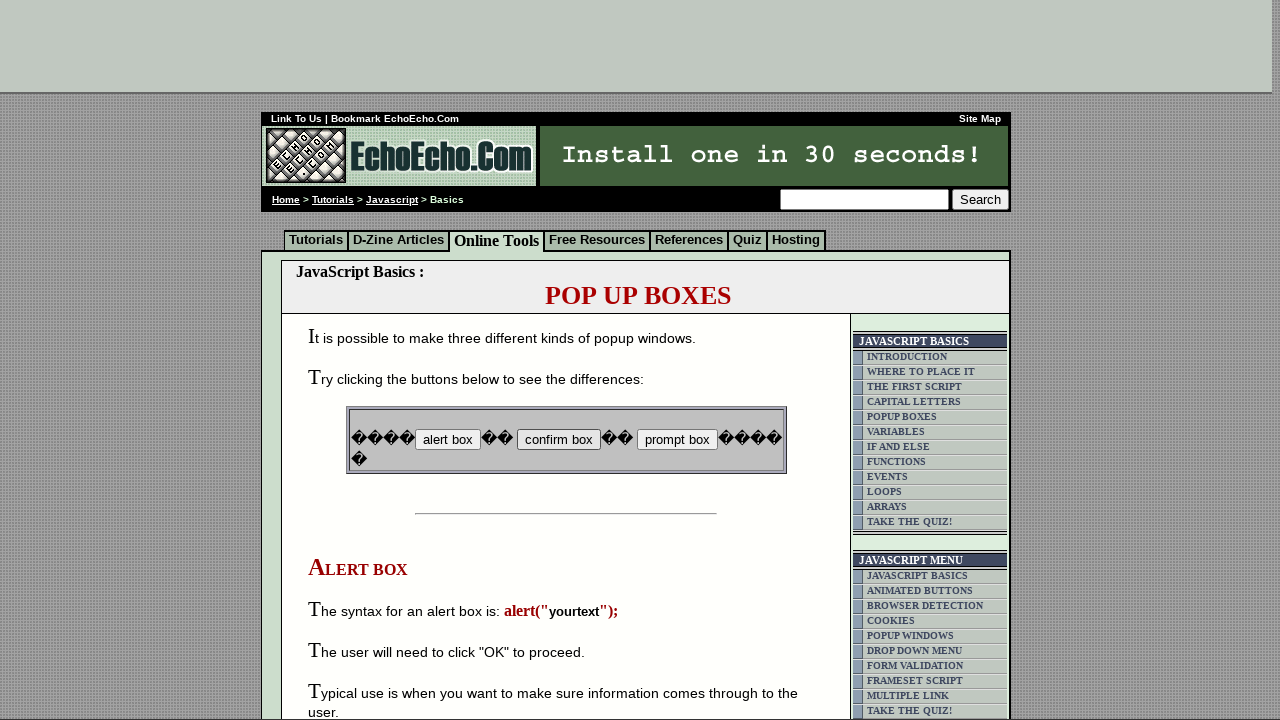

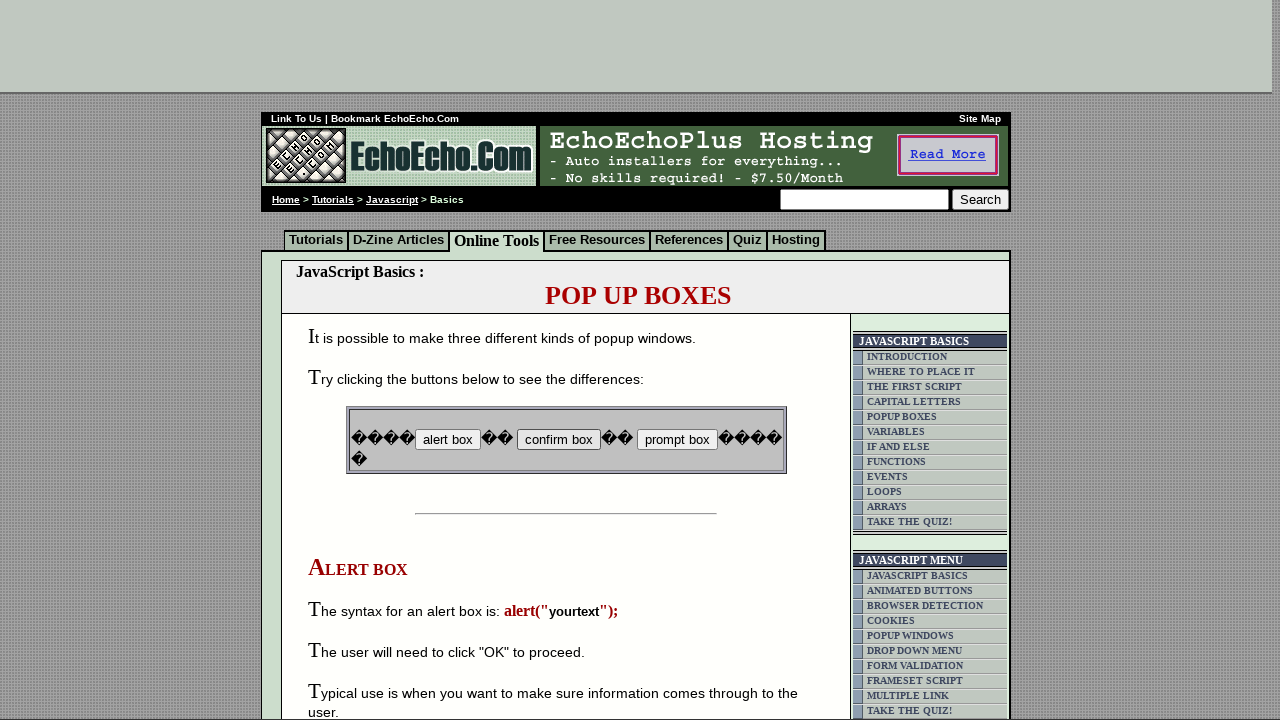